Tests browser navigation operations by navigating to multiple pages and using back/forward navigation controls

Starting URL: https://ecommerce-playground.lambdatest.io/

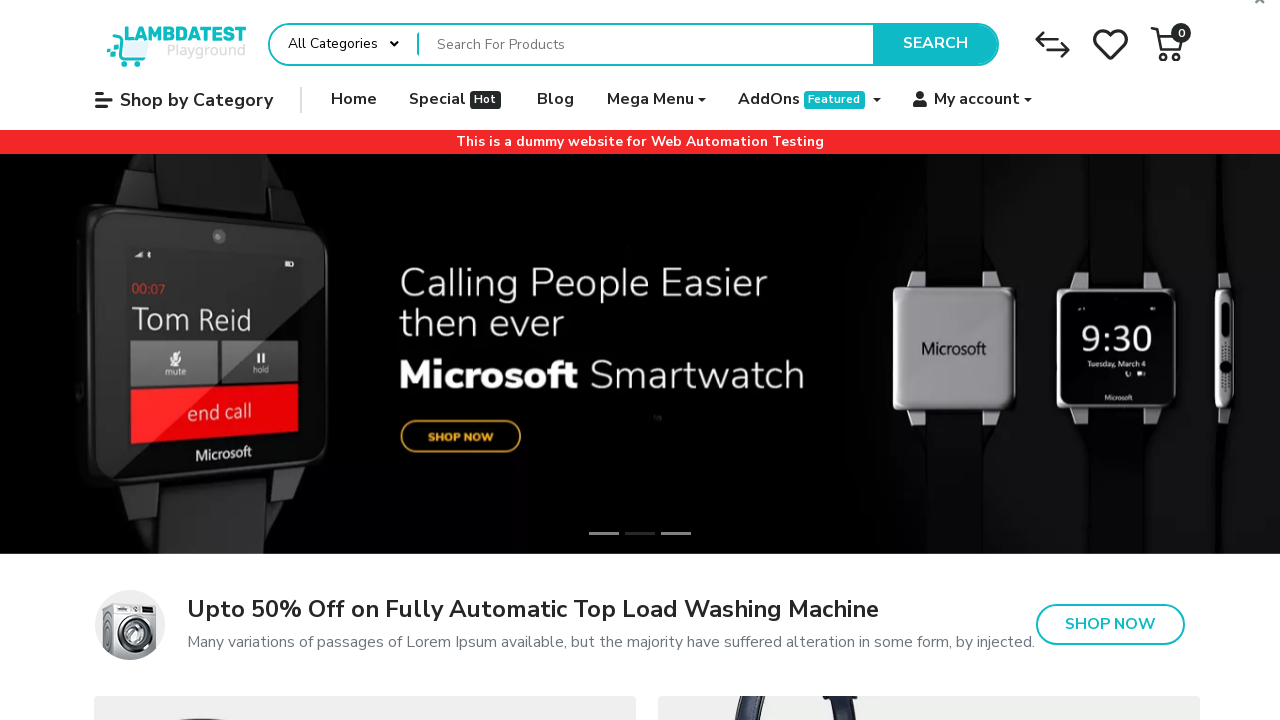

Set viewport to Apple MacBook Air 13-inch dimensions (1440x770)
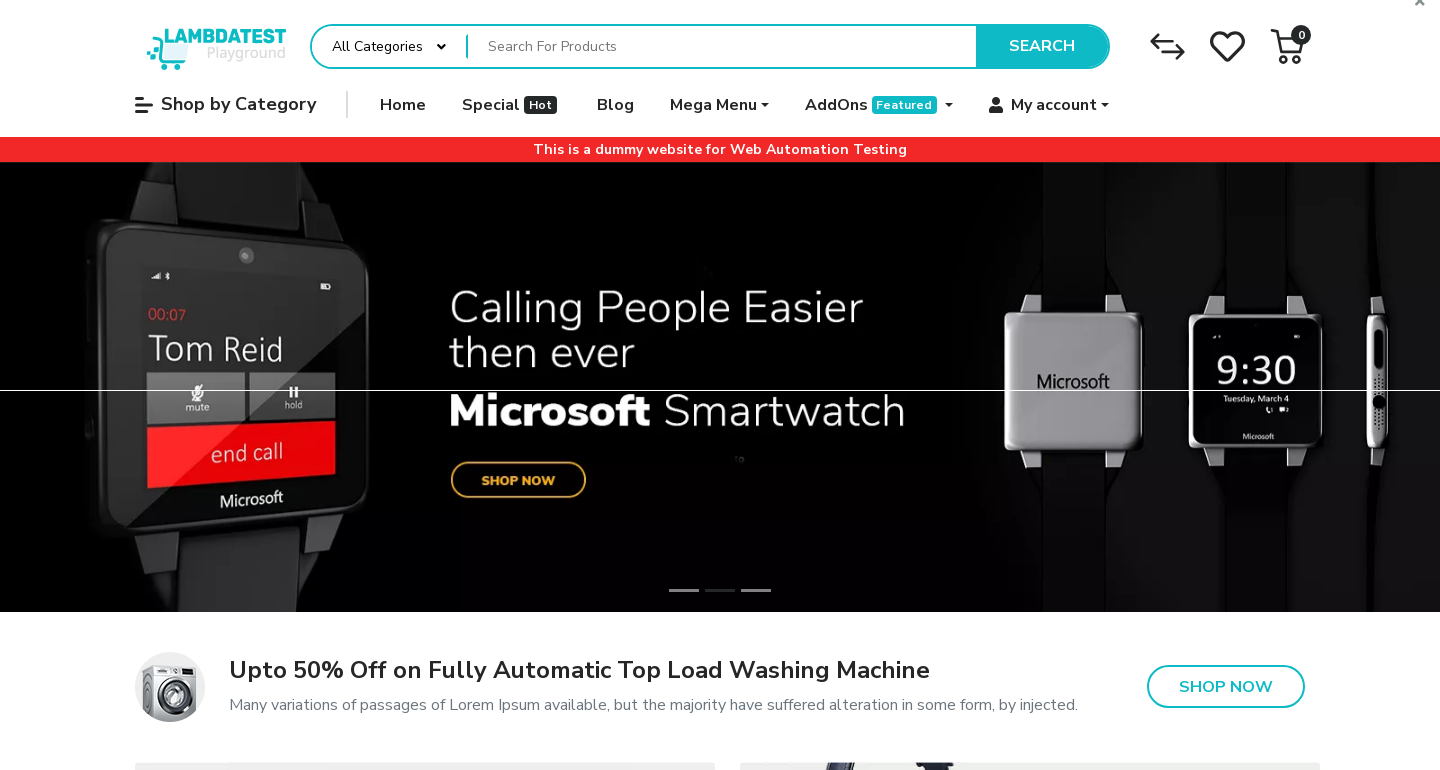

Navigated to Selenium Playground page
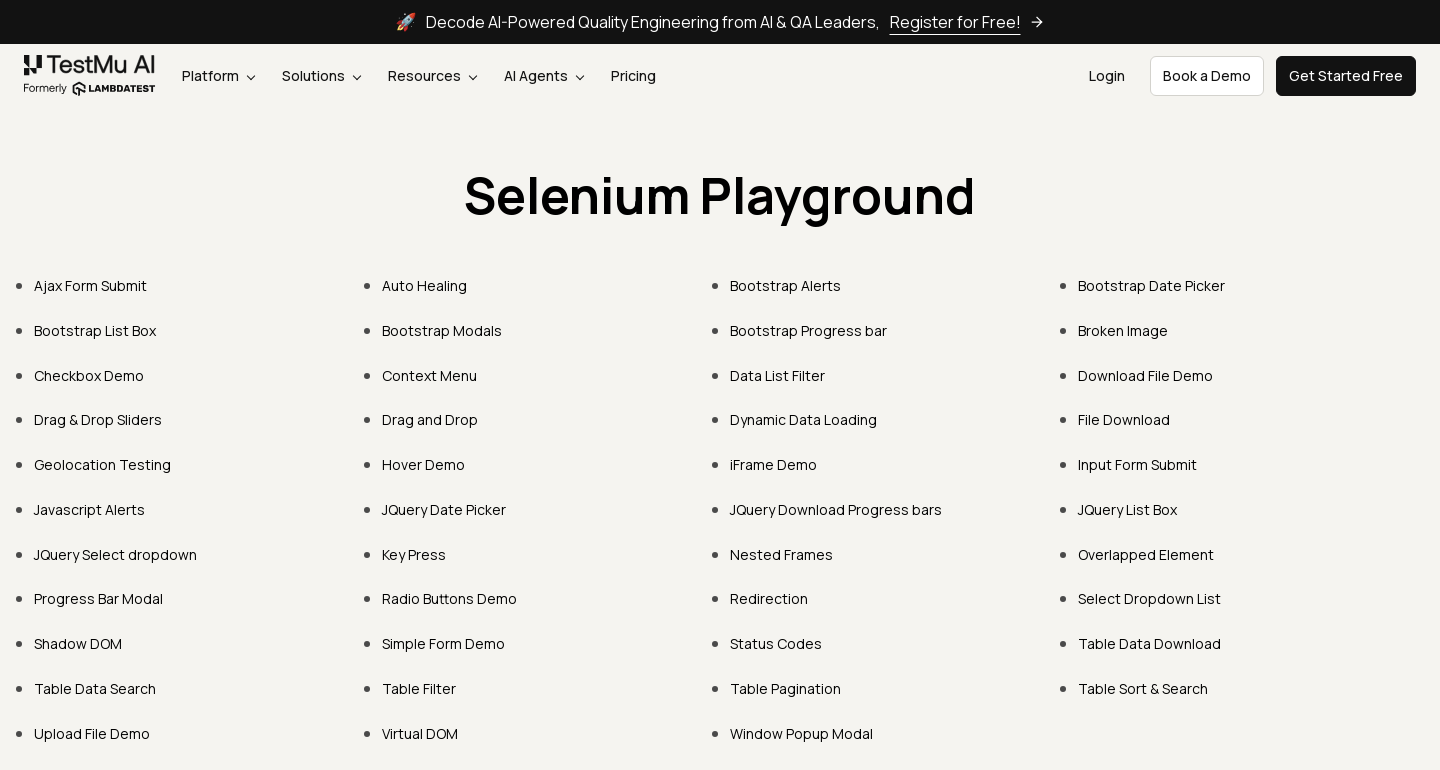

Navigated back to previous page
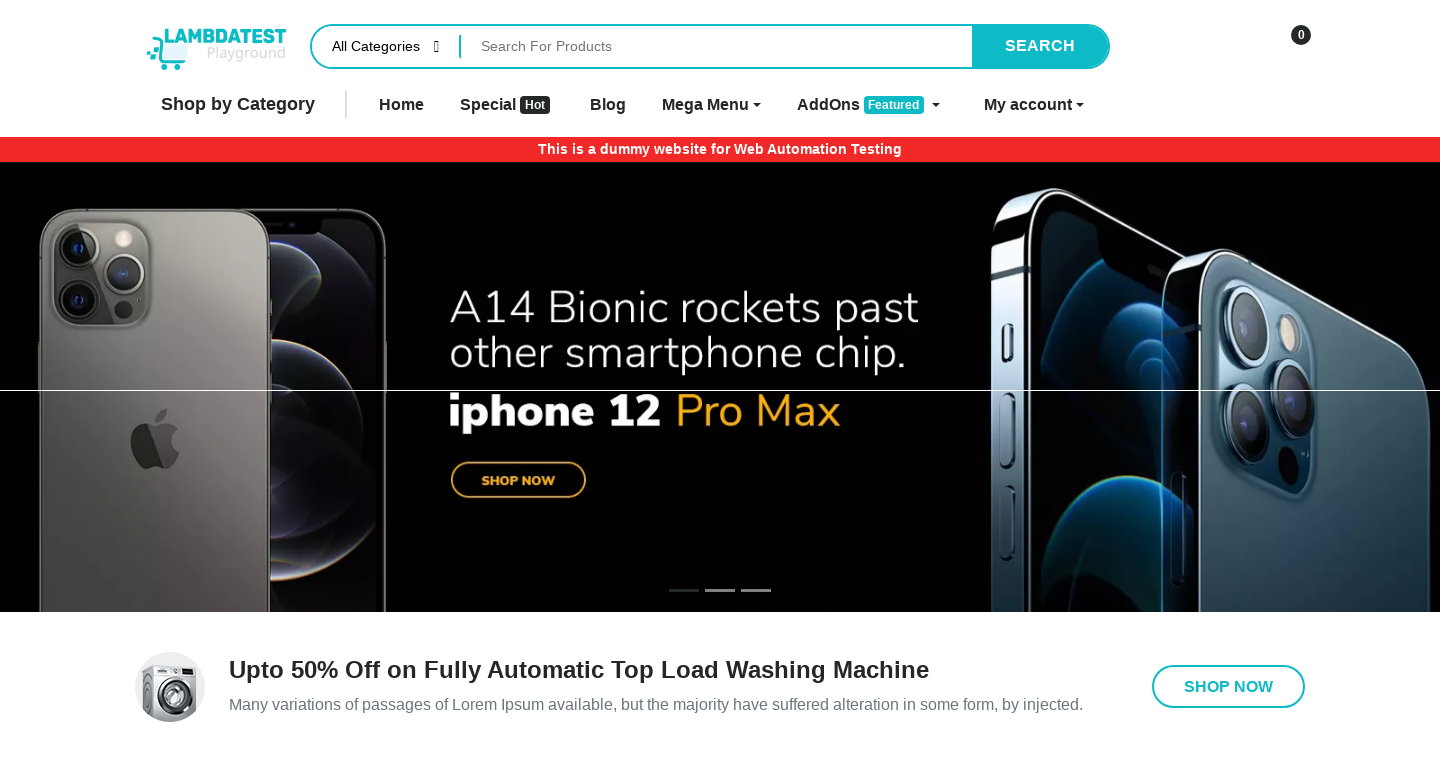

Navigated forward to Selenium Playground page
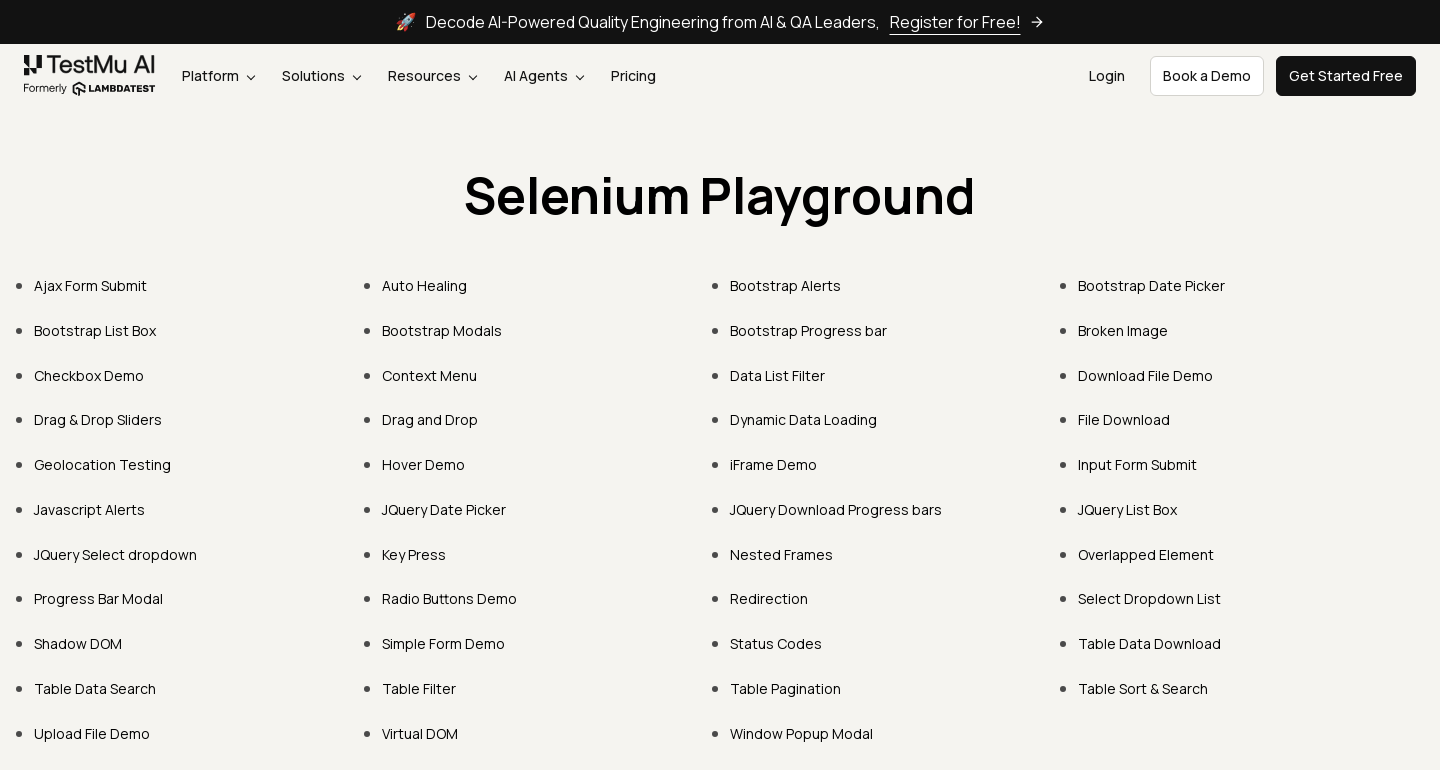

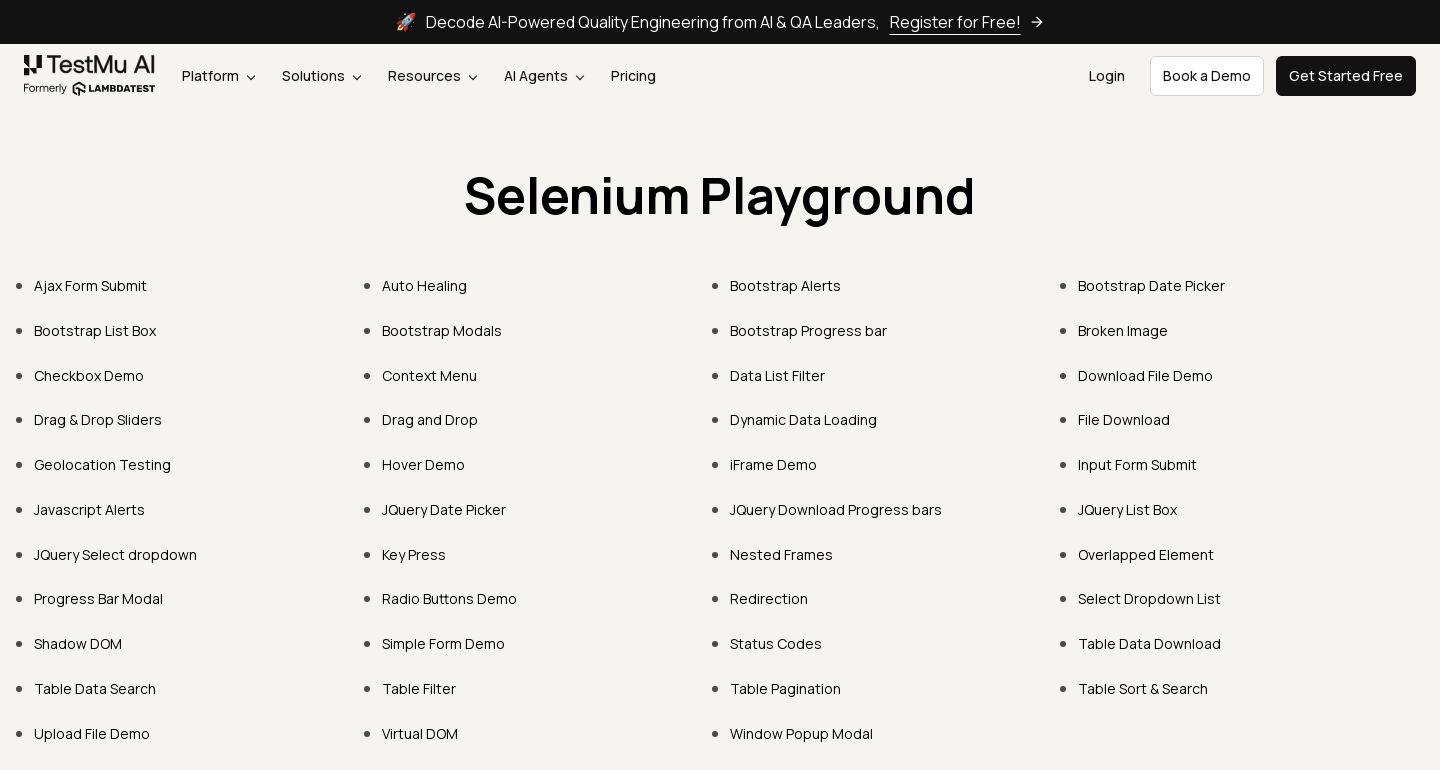